Tests a data types form by filling in all form fields (first name, last name, address, email, phone, zip code, city, country, job position, company) and submitting the form, then verifies the form validation by checking background colors of the fields.

Starting URL: https://bonigarcia.dev/selenium-webdriver-java/data-types.html

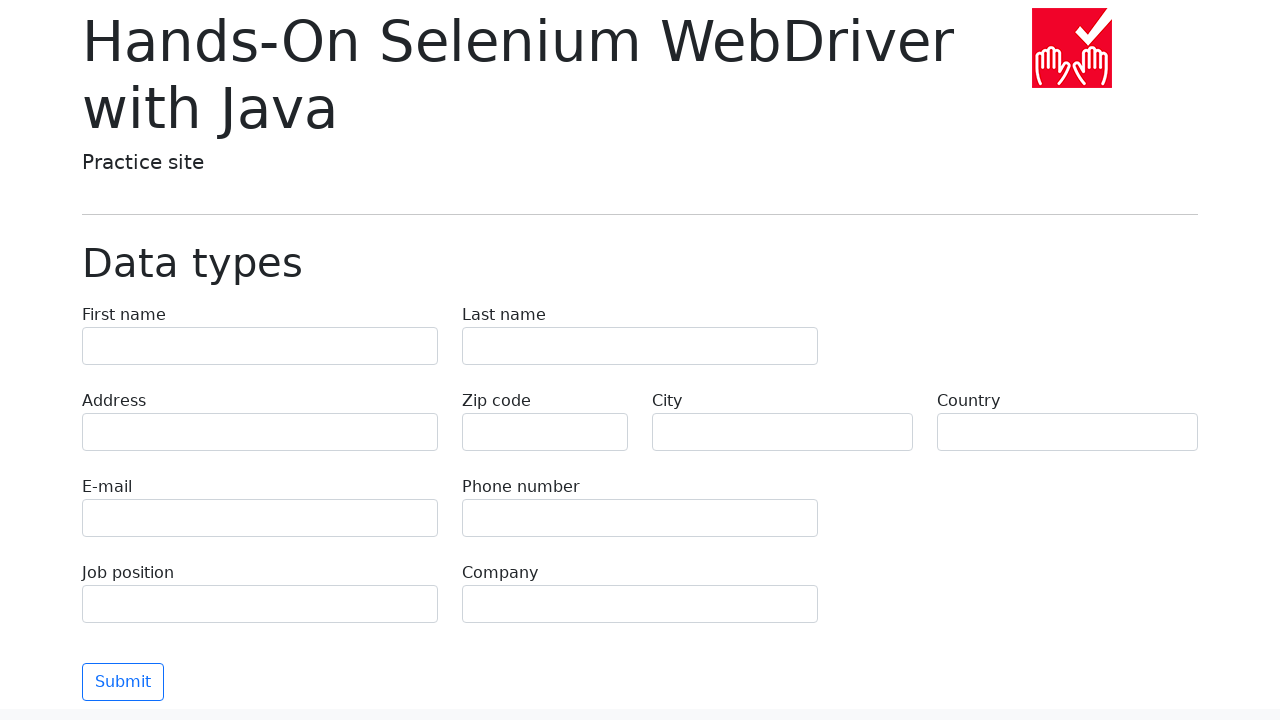

Filled first name field with 'Viktoria' on input[name='first-name']
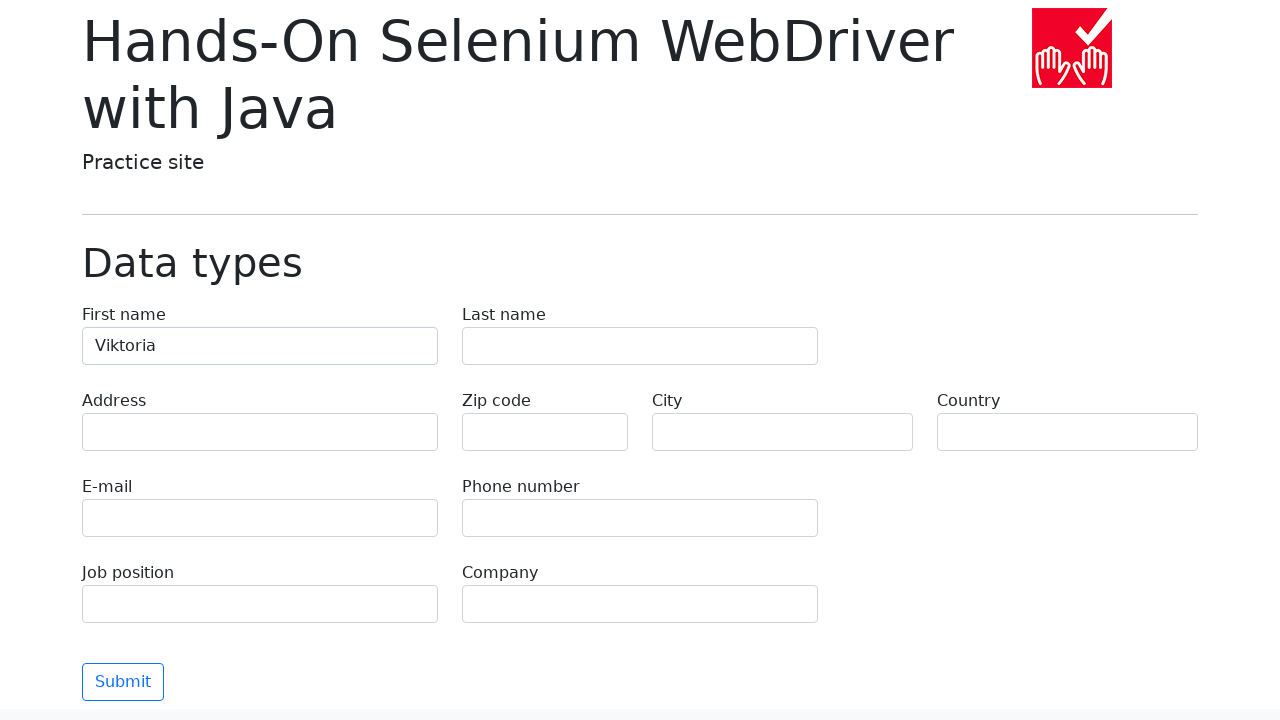

Filled last name field with 'Mikhaylova' on input[name='last-name']
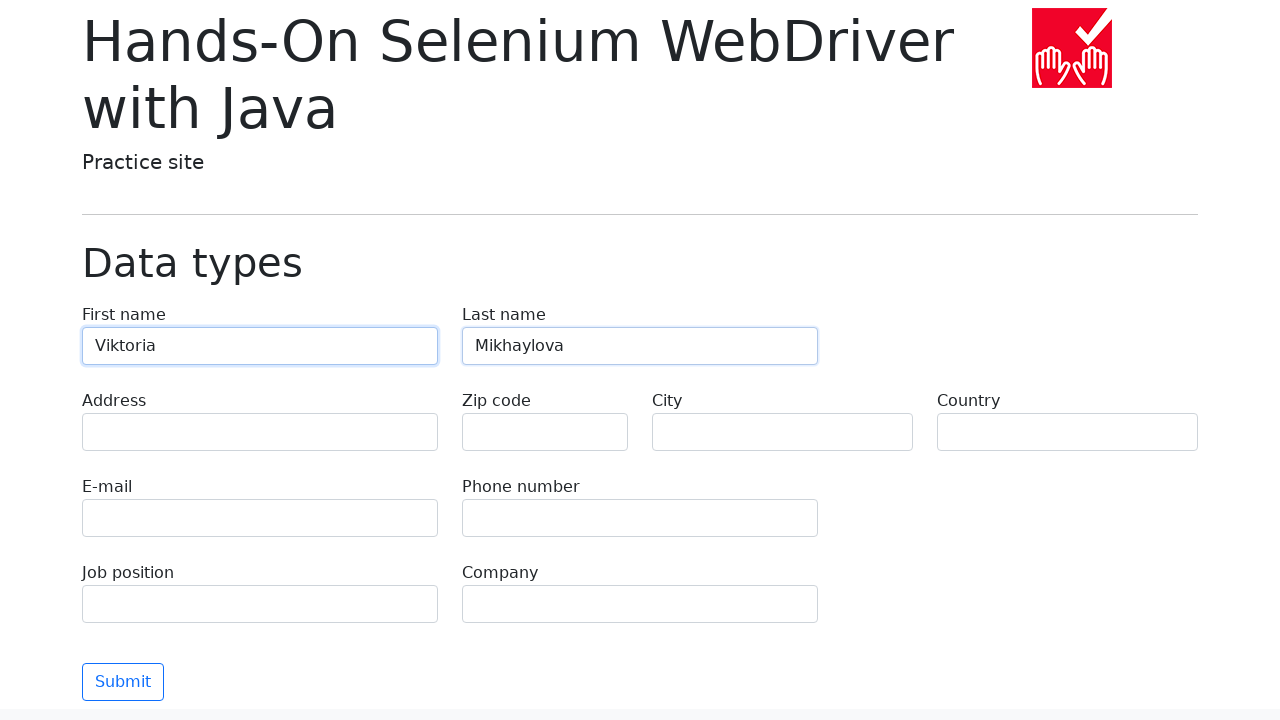

Filled address field with 'Pulkovskoe shosse, 15' on input[name='address']
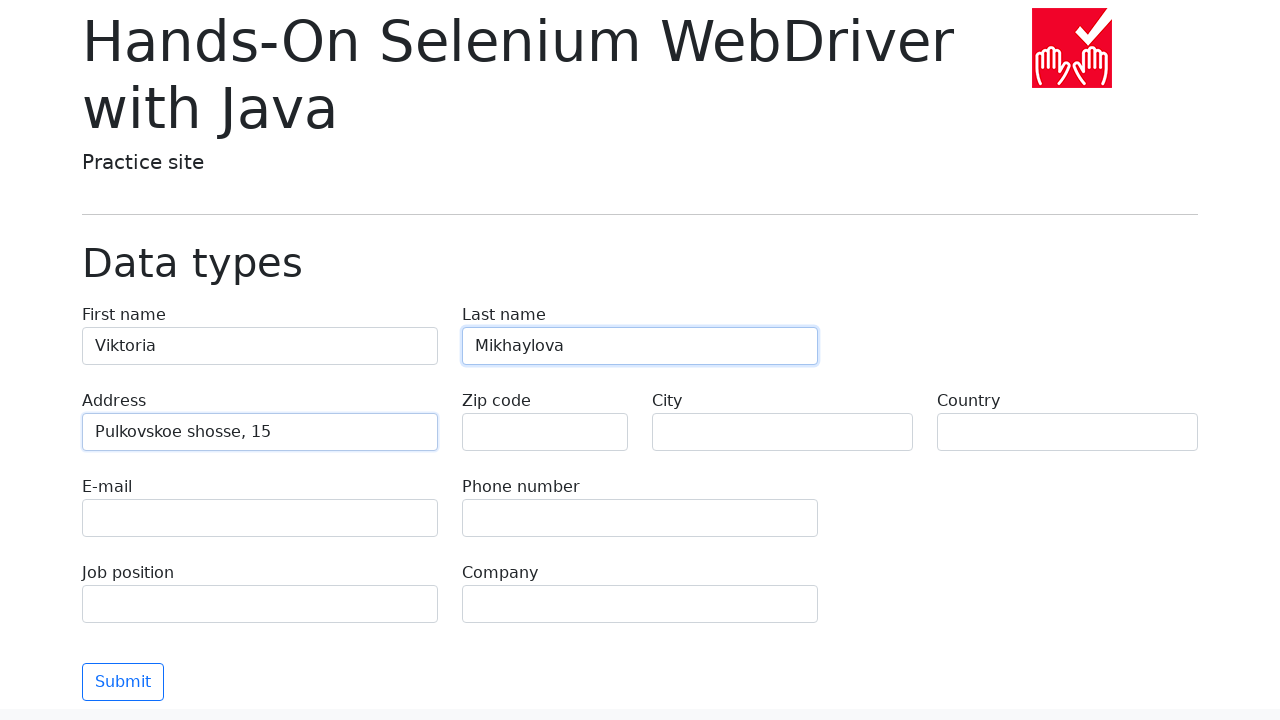

Filled email field with 'test@skypro.com' on input[name='e-mail']
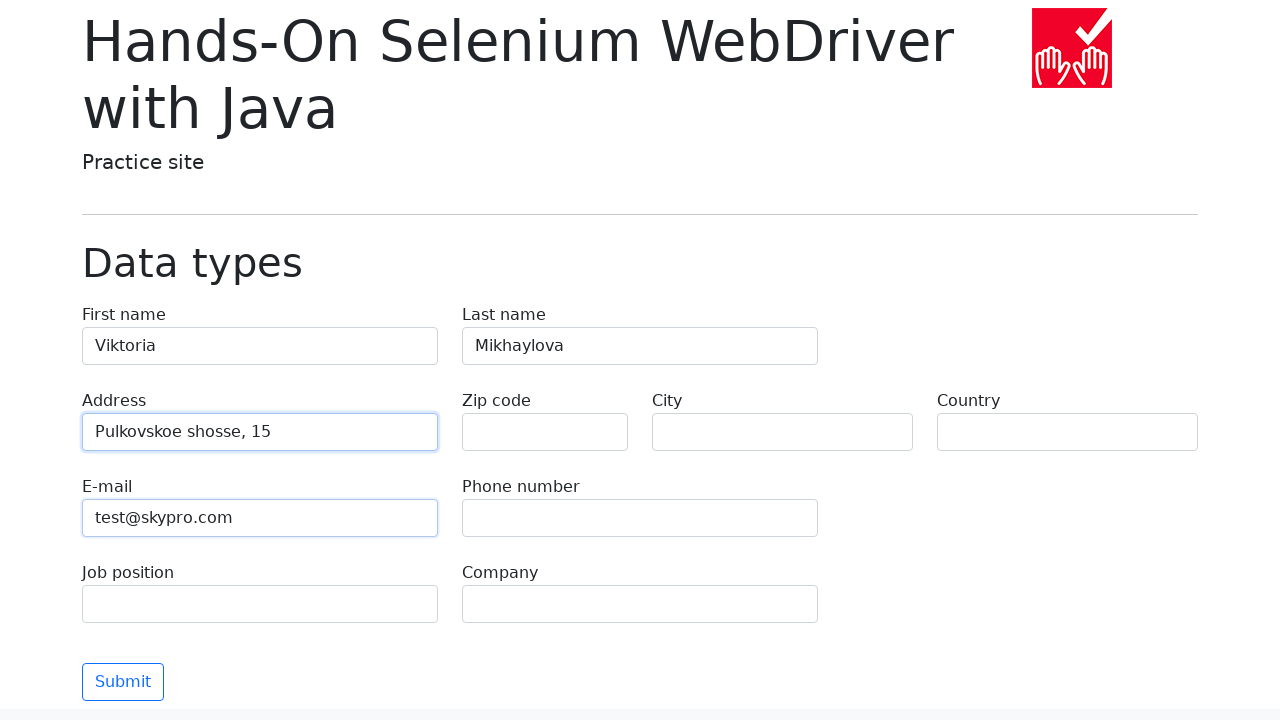

Filled phone field with '+79999999999' on input[name='phone']
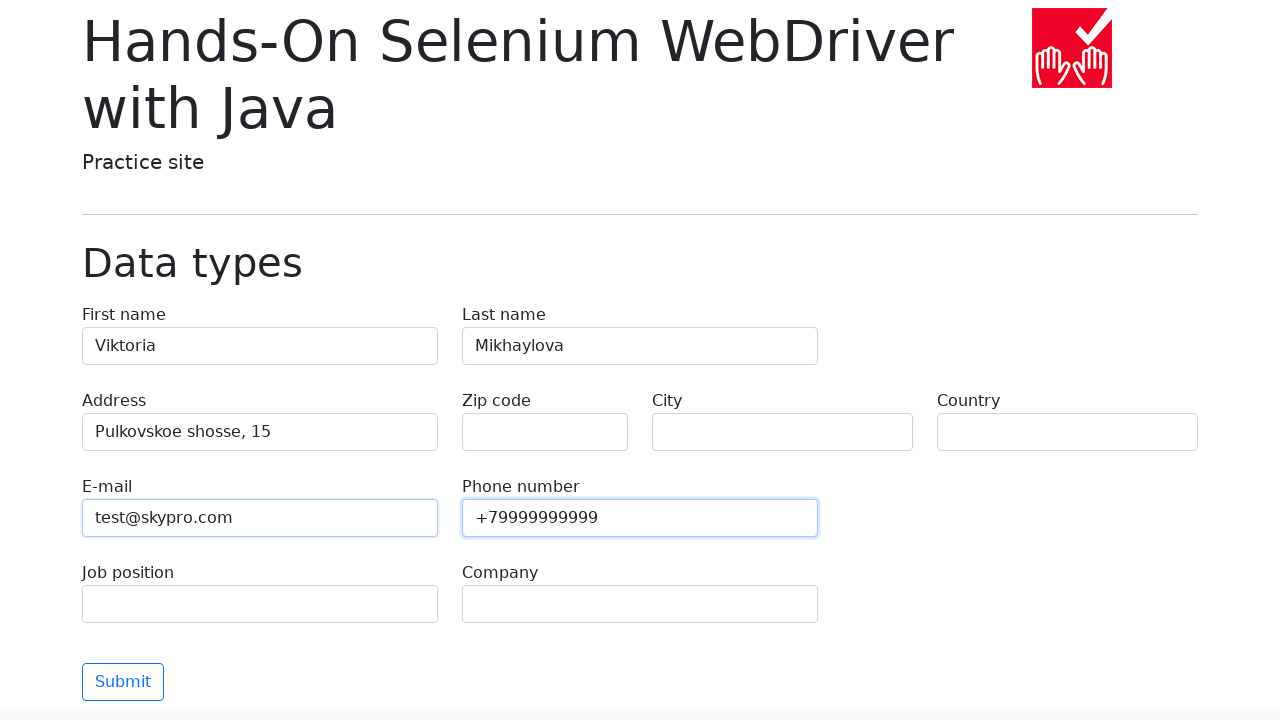

Filled zip code field with '198329' on input[name='zip-code']
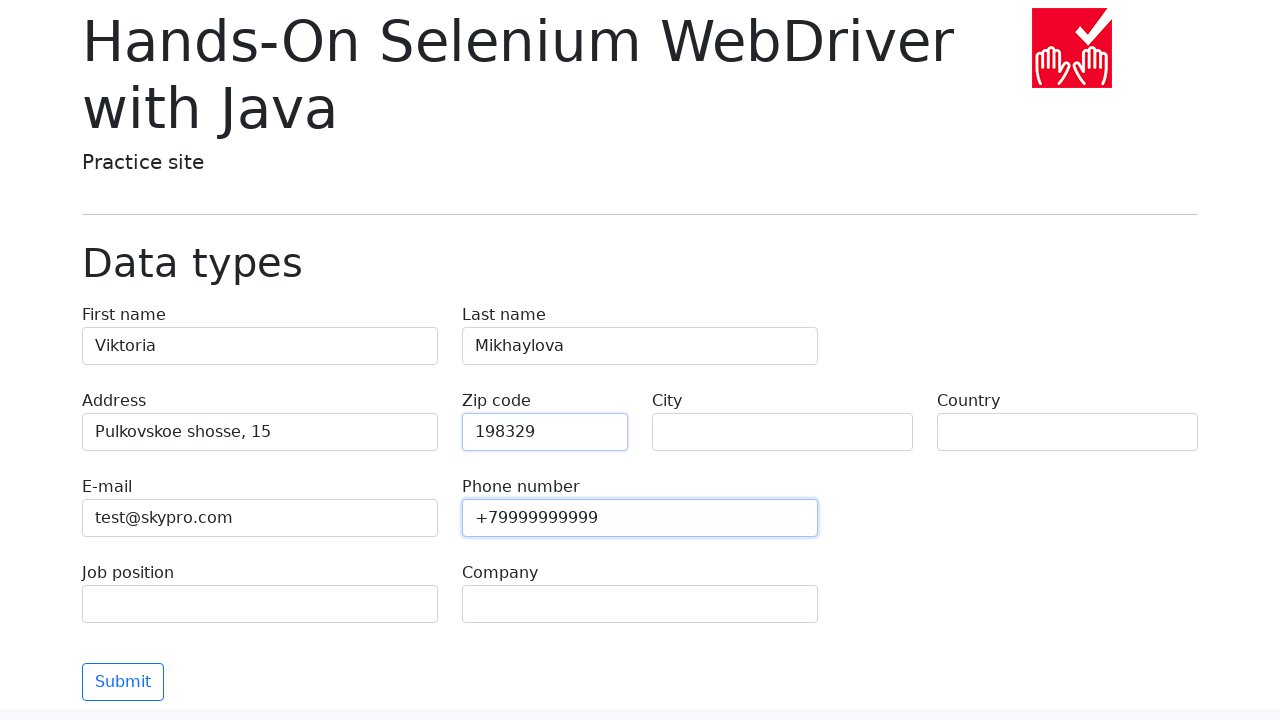

Filled city field with 'SPb' on input[name='city']
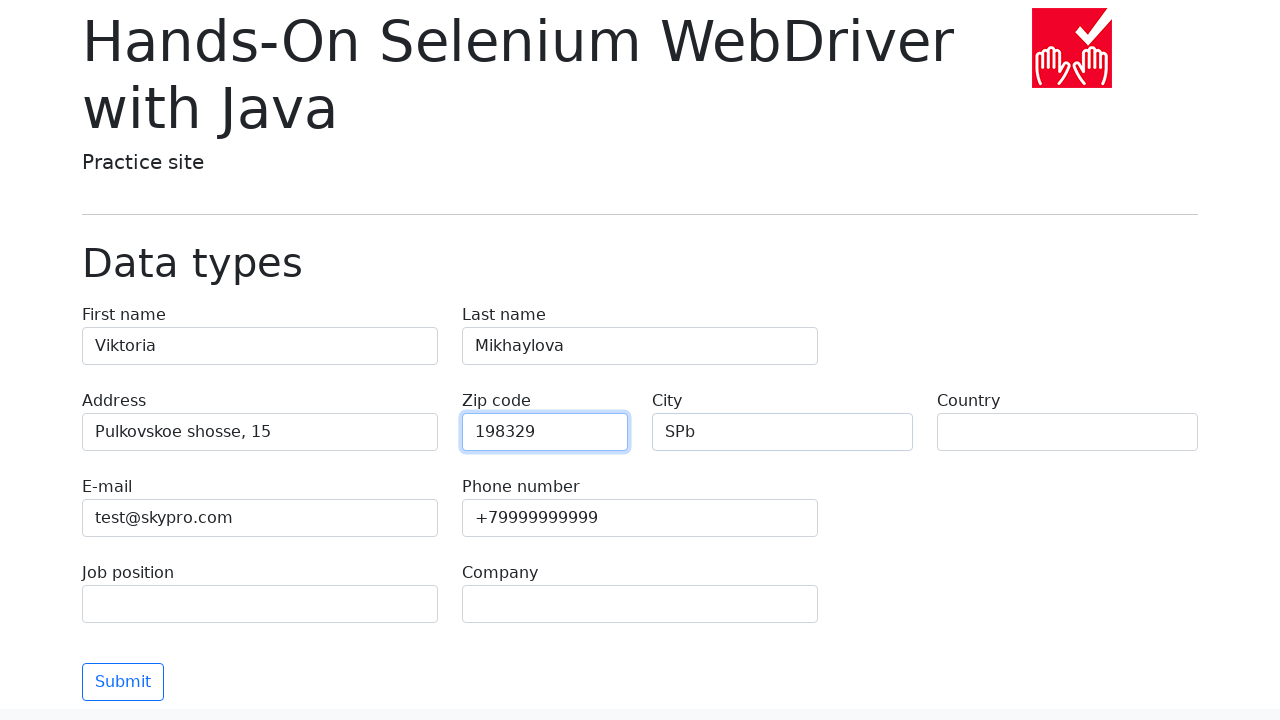

Filled country field with 'Russia' on input[name='country']
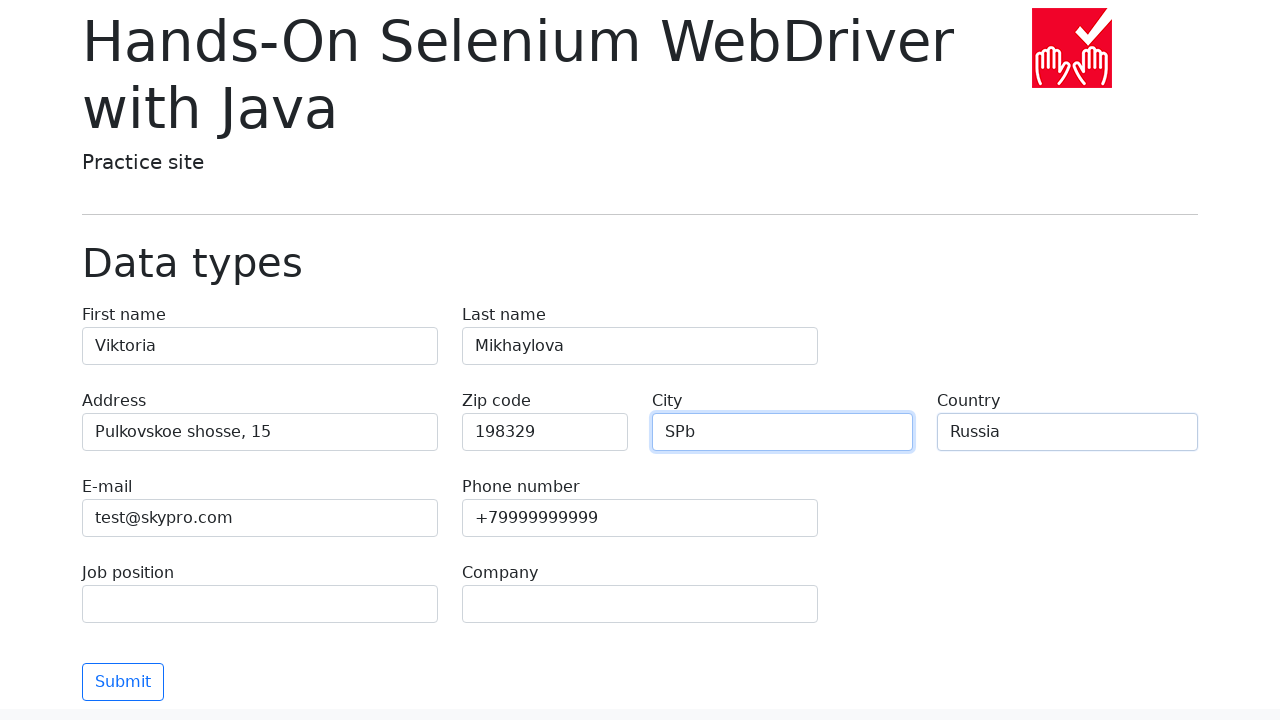

Filled job position field with 'QA' on input[name='job-position']
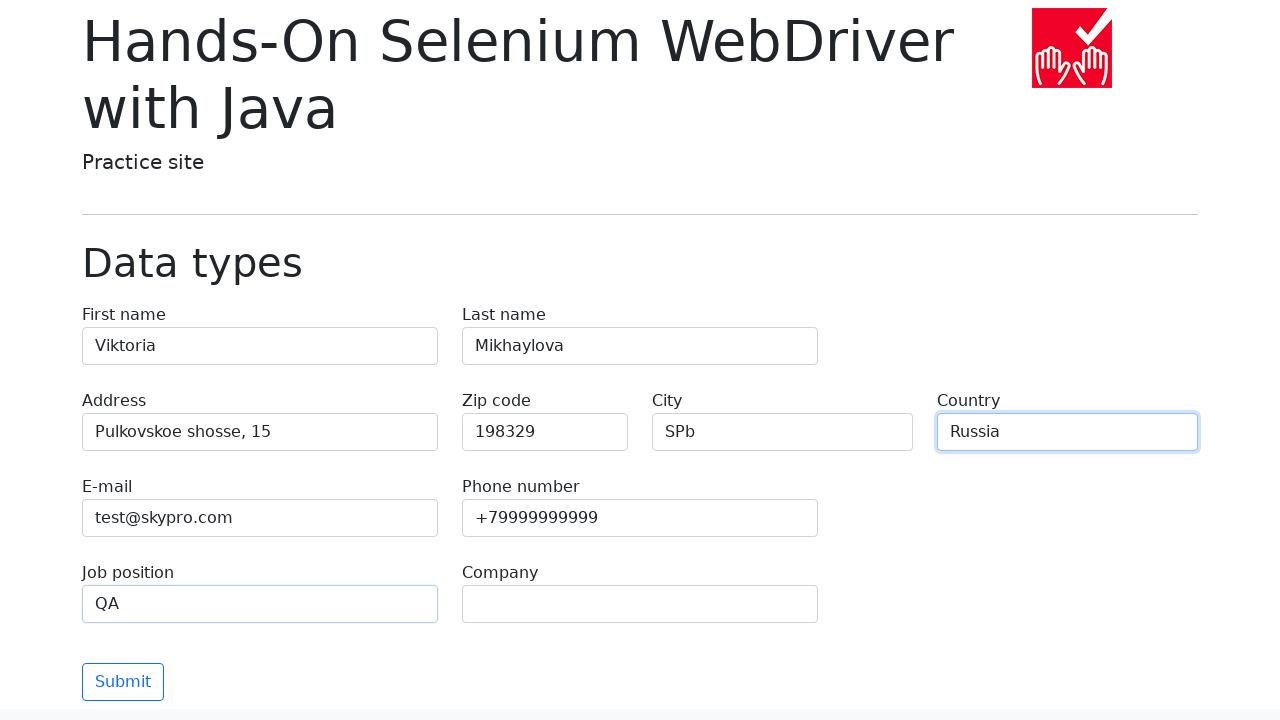

Filled company field with 'SkyPro' on input[name='company']
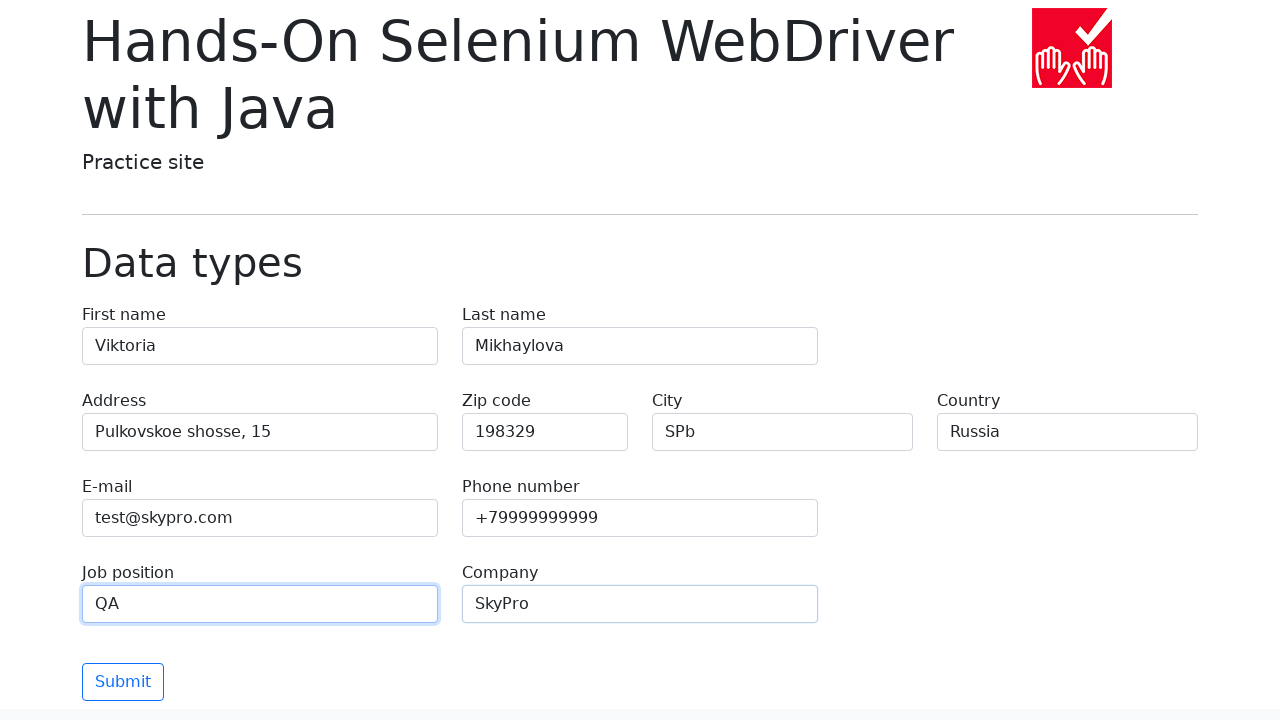

Clicked Submit button to submit form at (123, 682) on button:has-text('Submit')
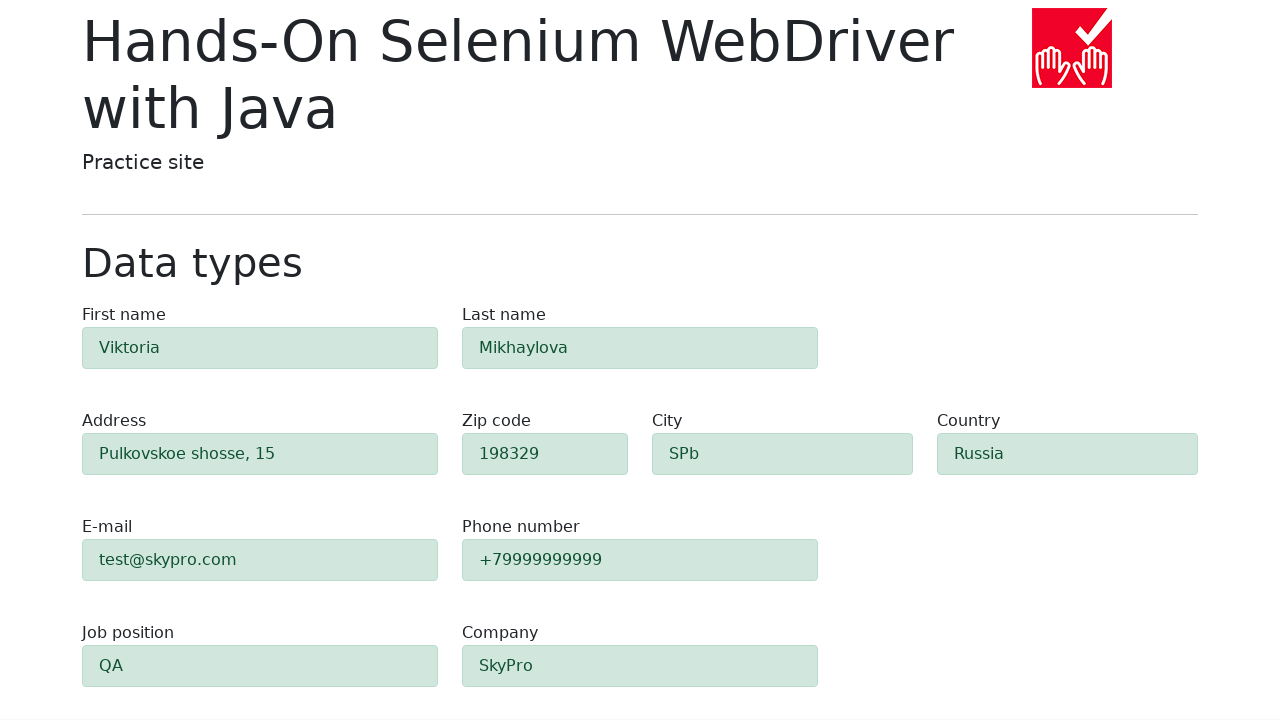

Waited for zip code field to be present after form submission
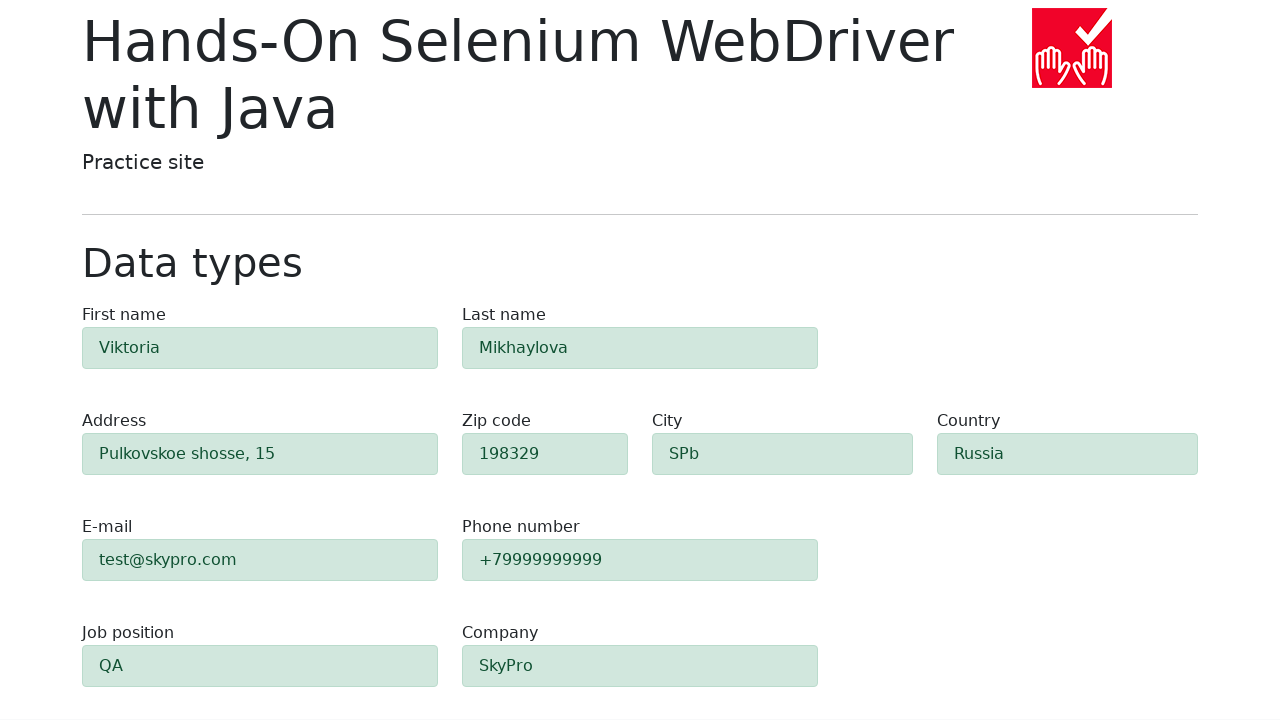

Waited for first name field to be present and form validation complete
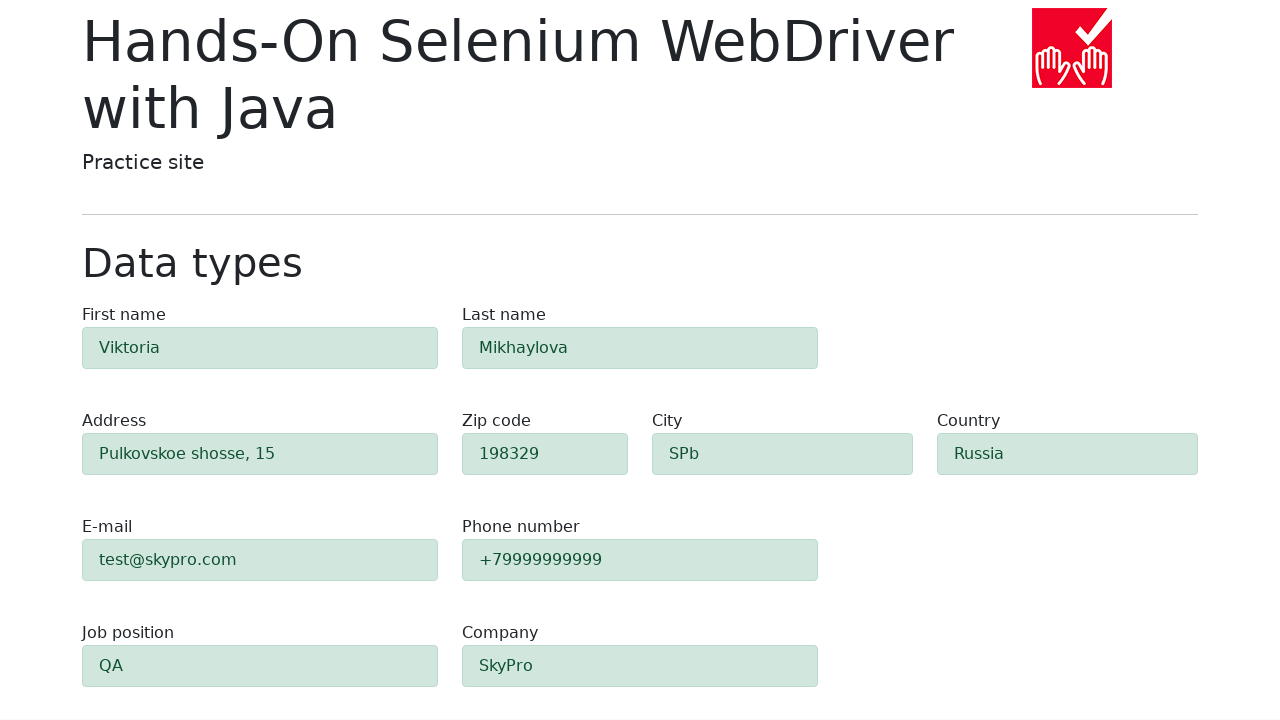

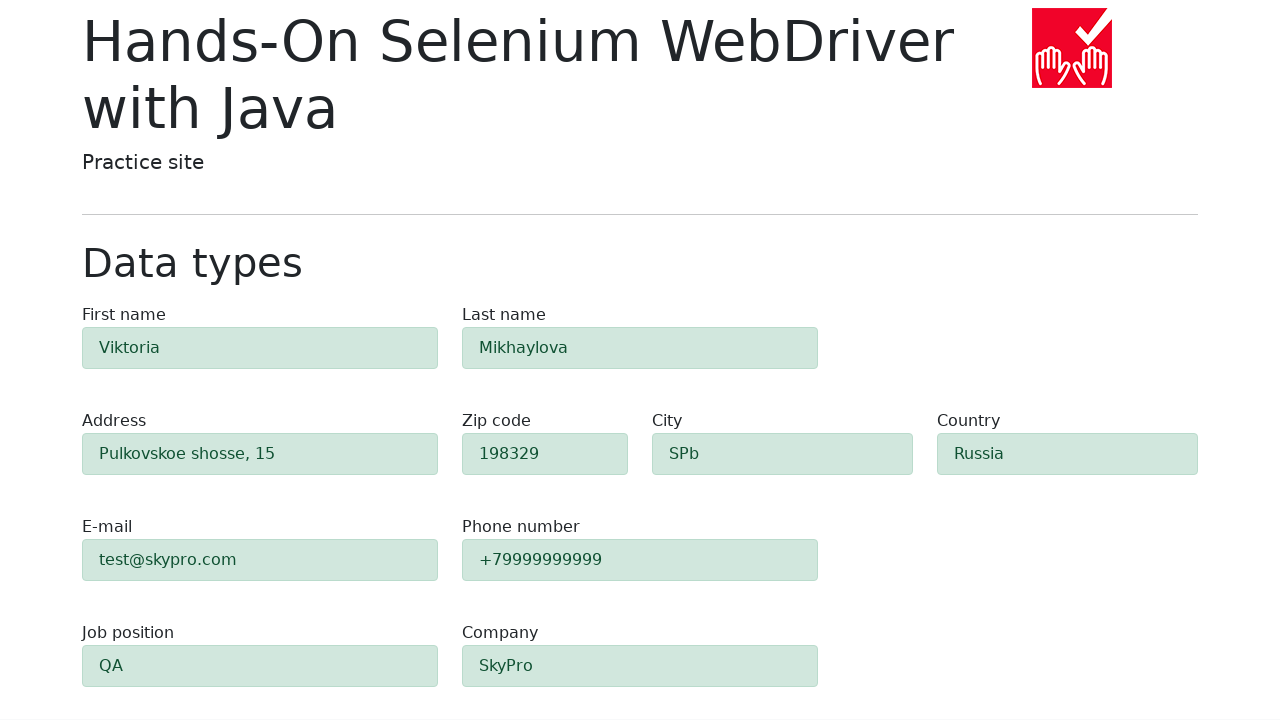